Tests clearing the complete state of all items by checking and then unchecking the toggle all checkbox

Starting URL: https://demo.playwright.dev/todomvc

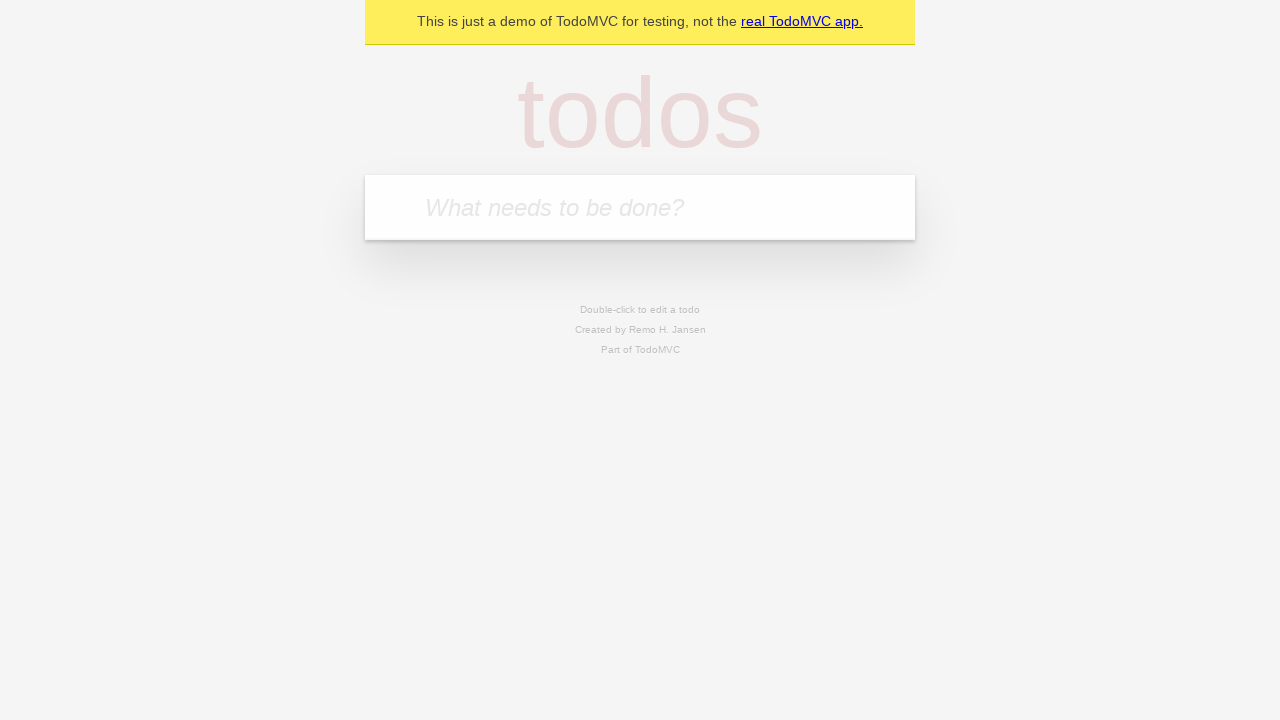

Filled first todo input with 'buy some cheese' on internal:attr=[placeholder="What needs to be done?"i]
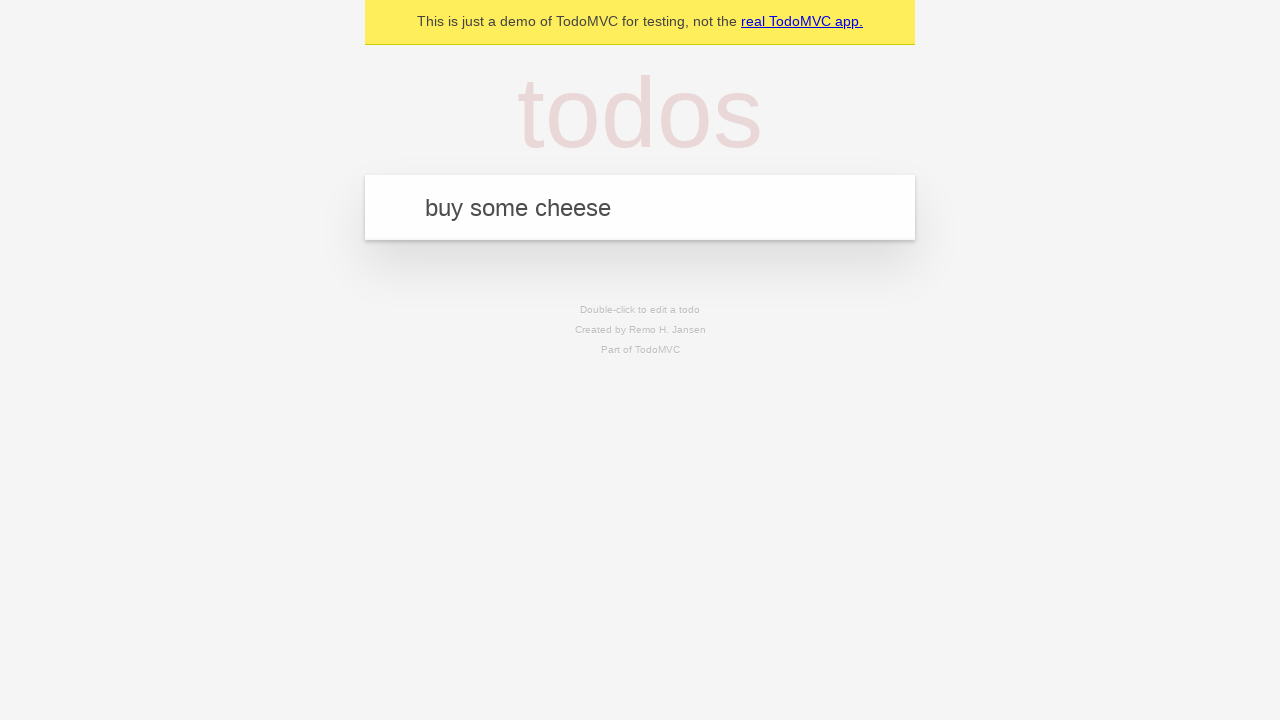

Pressed Enter to add first todo on internal:attr=[placeholder="What needs to be done?"i]
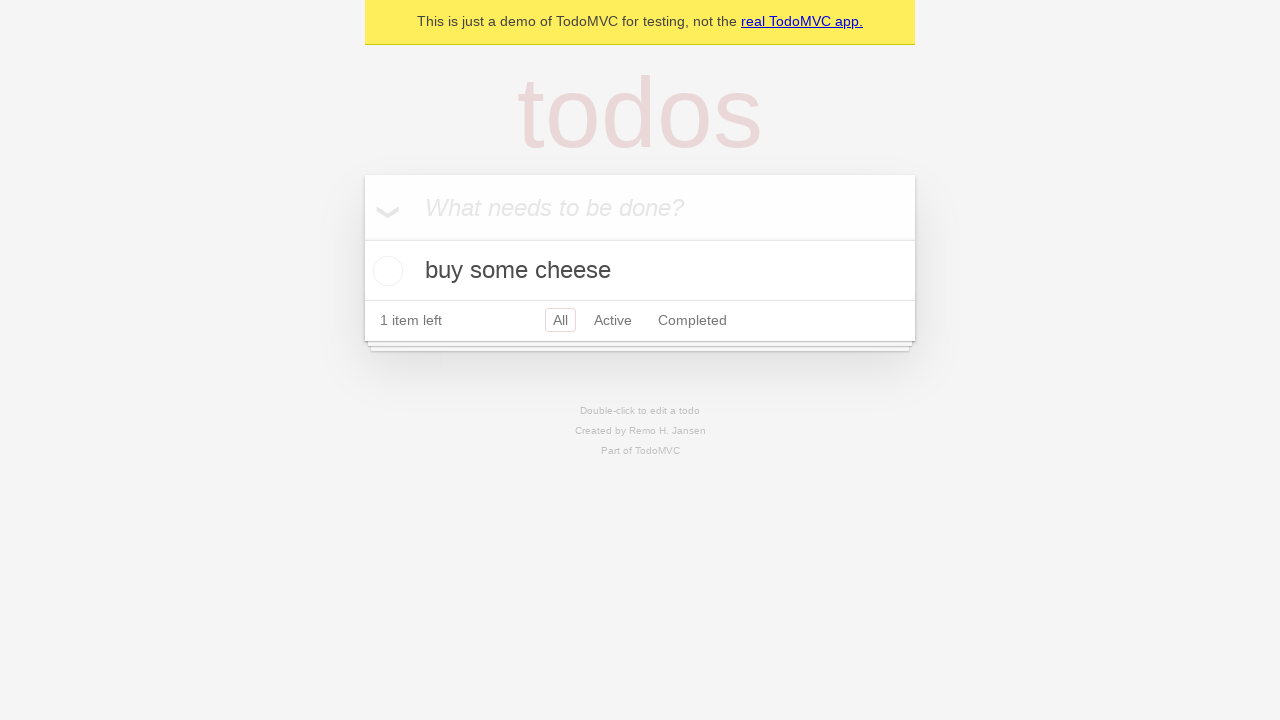

Filled second todo input with 'feed the cat' on internal:attr=[placeholder="What needs to be done?"i]
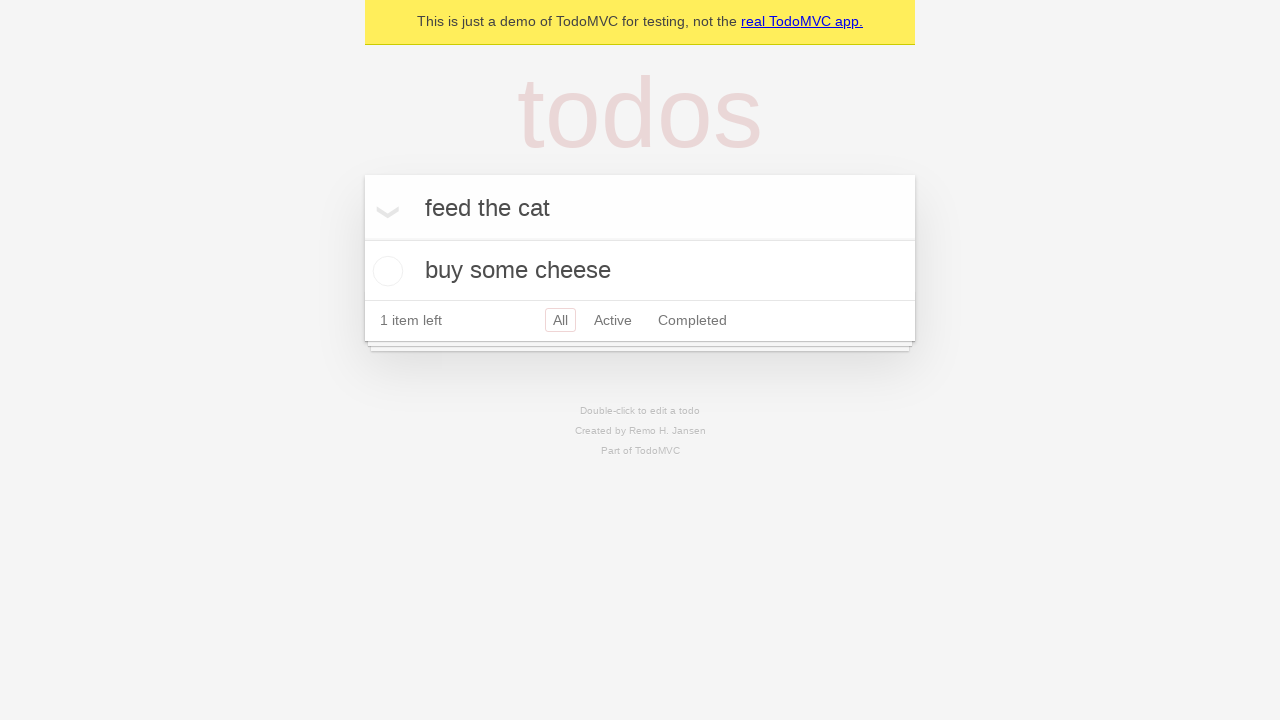

Pressed Enter to add second todo on internal:attr=[placeholder="What needs to be done?"i]
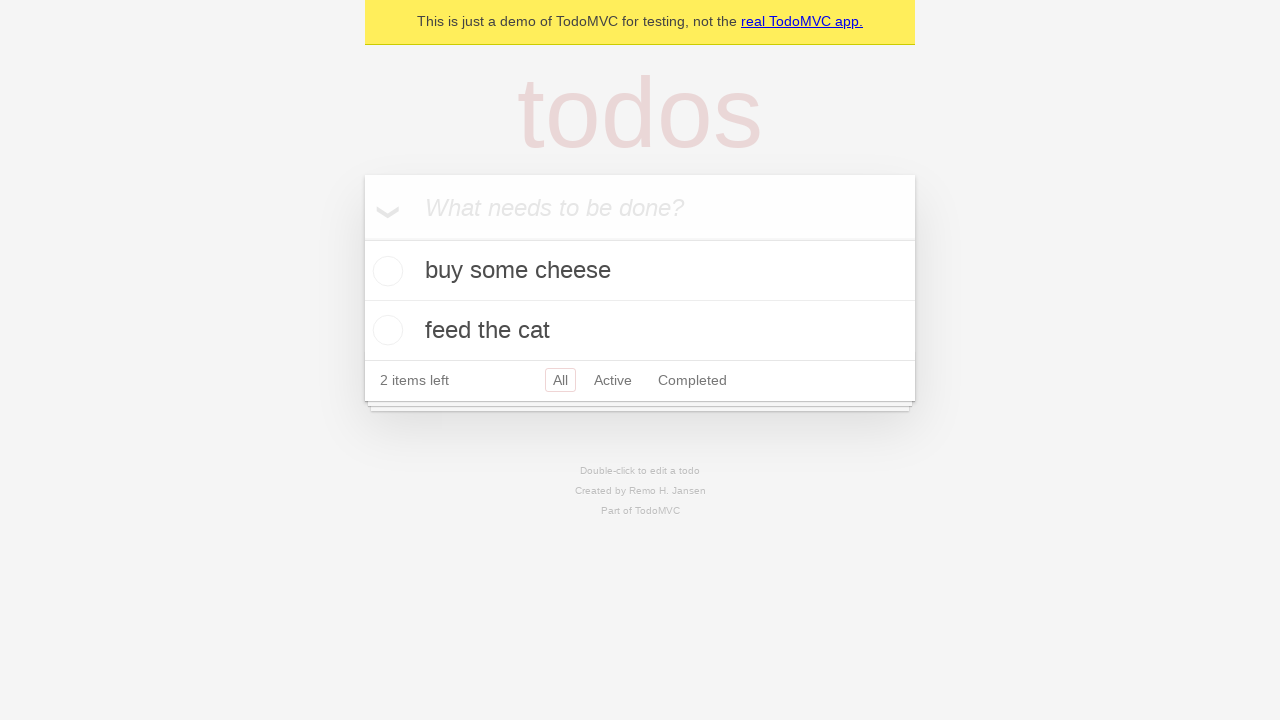

Filled third todo input with 'book a doctors appointment' on internal:attr=[placeholder="What needs to be done?"i]
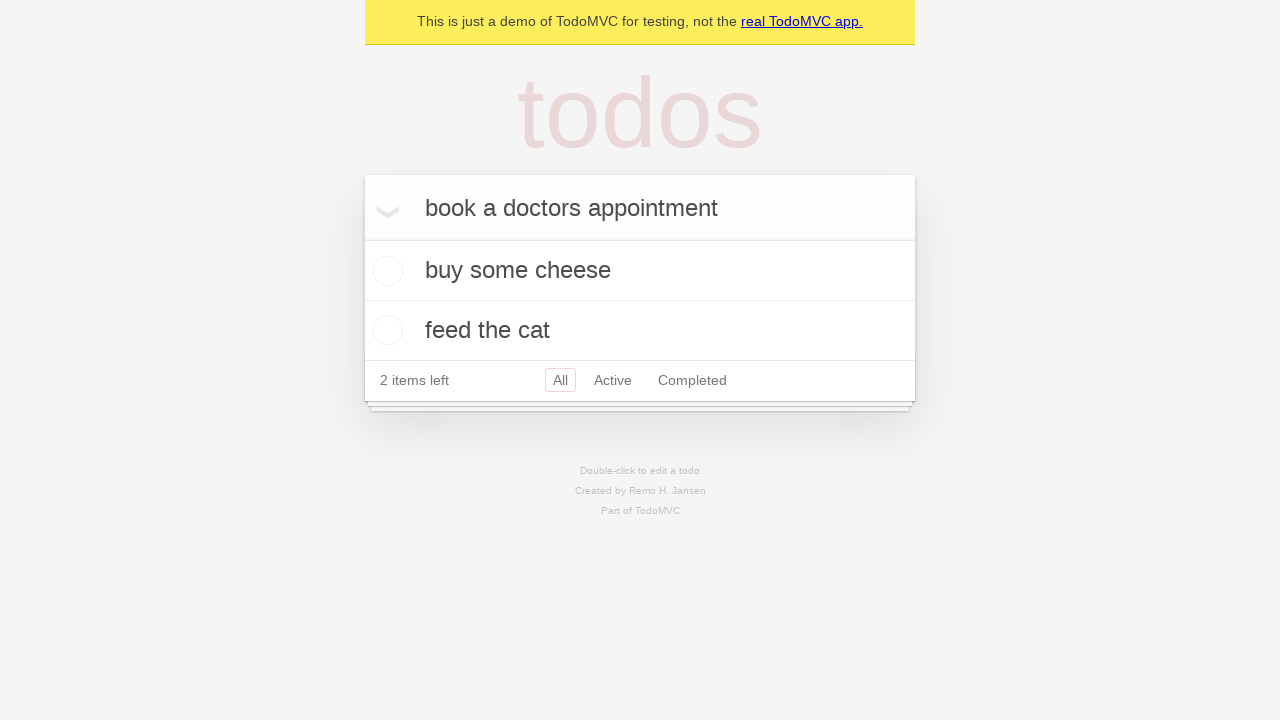

Pressed Enter to add third todo on internal:attr=[placeholder="What needs to be done?"i]
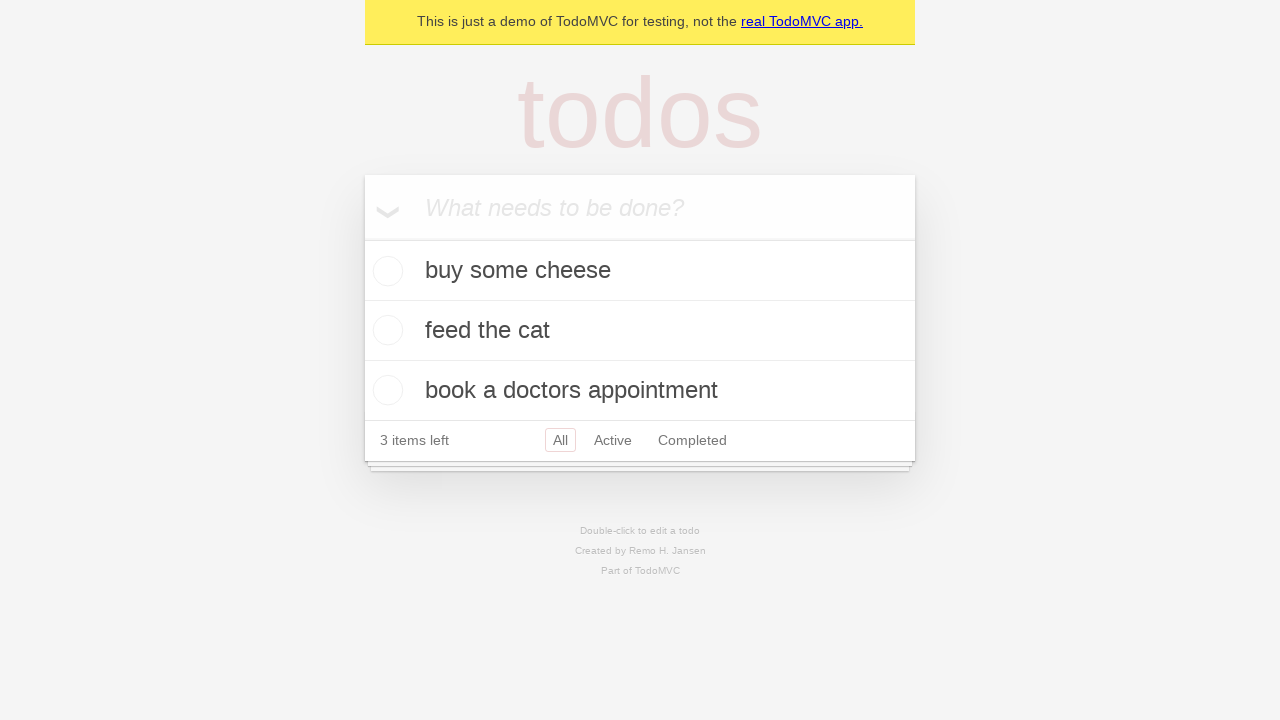

Checked the 'Mark all as complete' toggle to mark all todos as complete at (362, 238) on internal:label="Mark all as complete"i
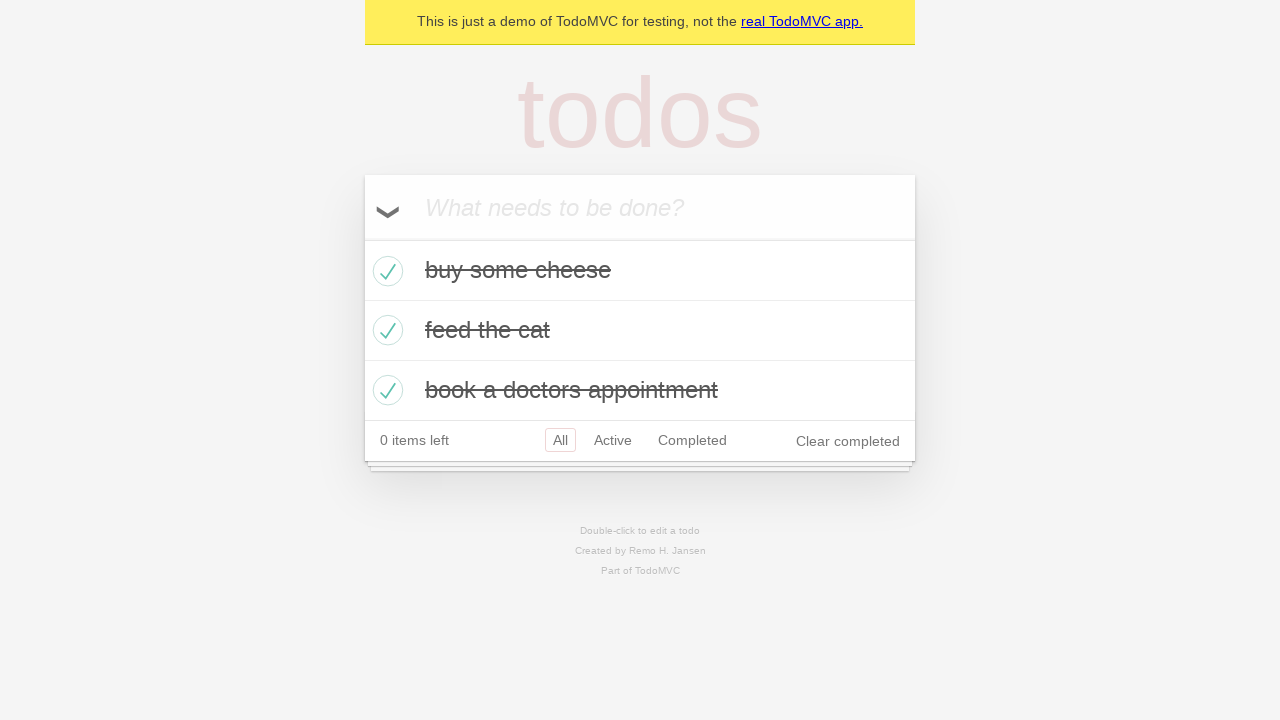

Unchecked the 'Mark all as complete' toggle to clear complete state of all todos at (362, 238) on internal:label="Mark all as complete"i
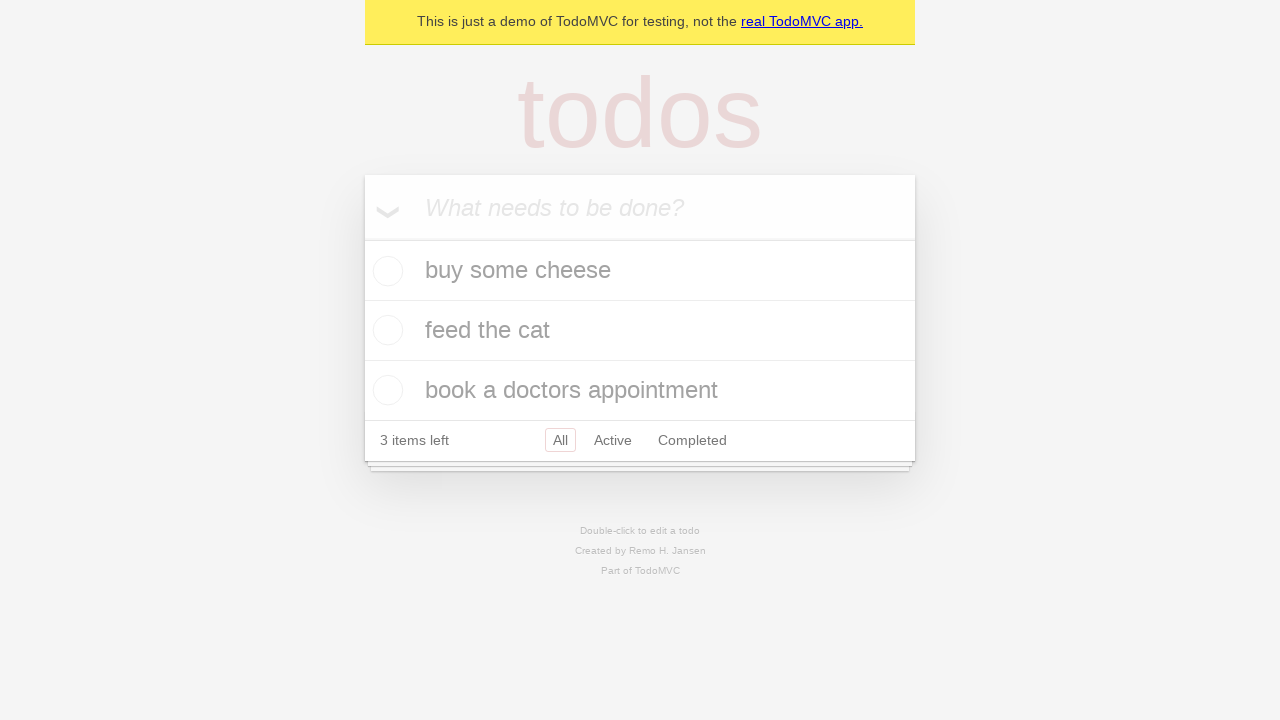

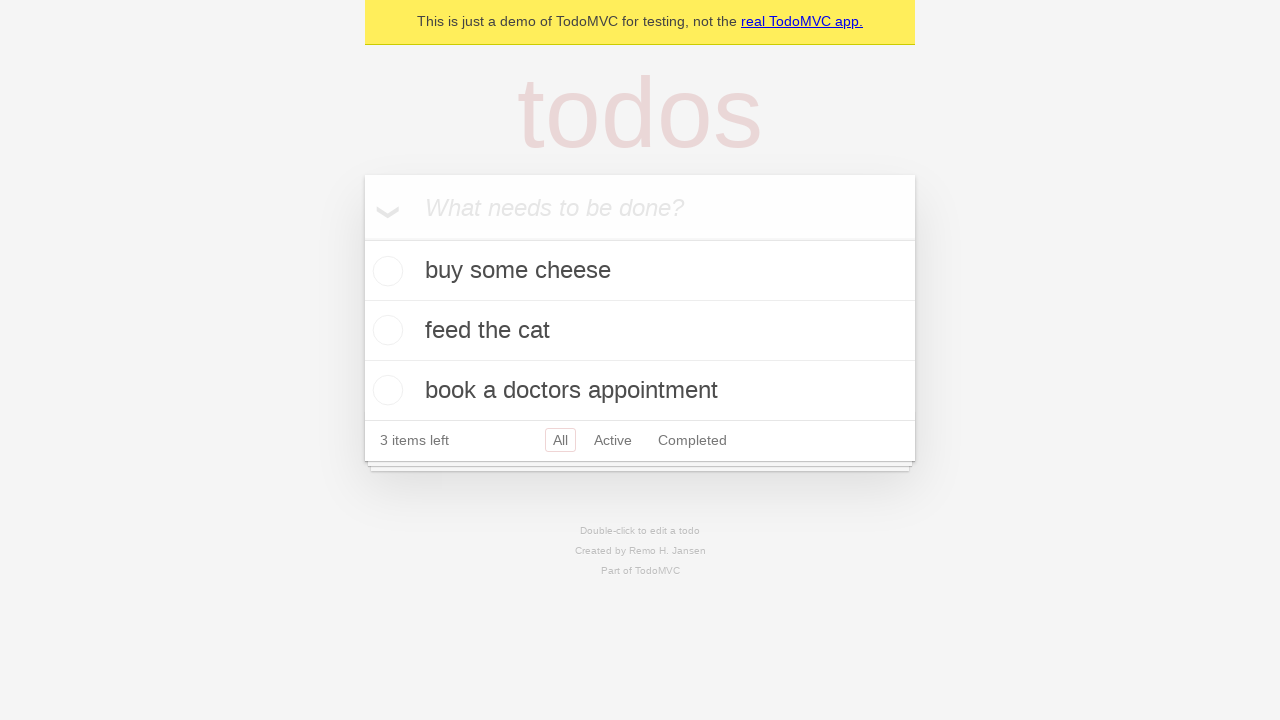